Tests multiple window handling by clicking on a link multiple times to open new windows

Starting URL: https://the-internet.herokuapp.com/windows

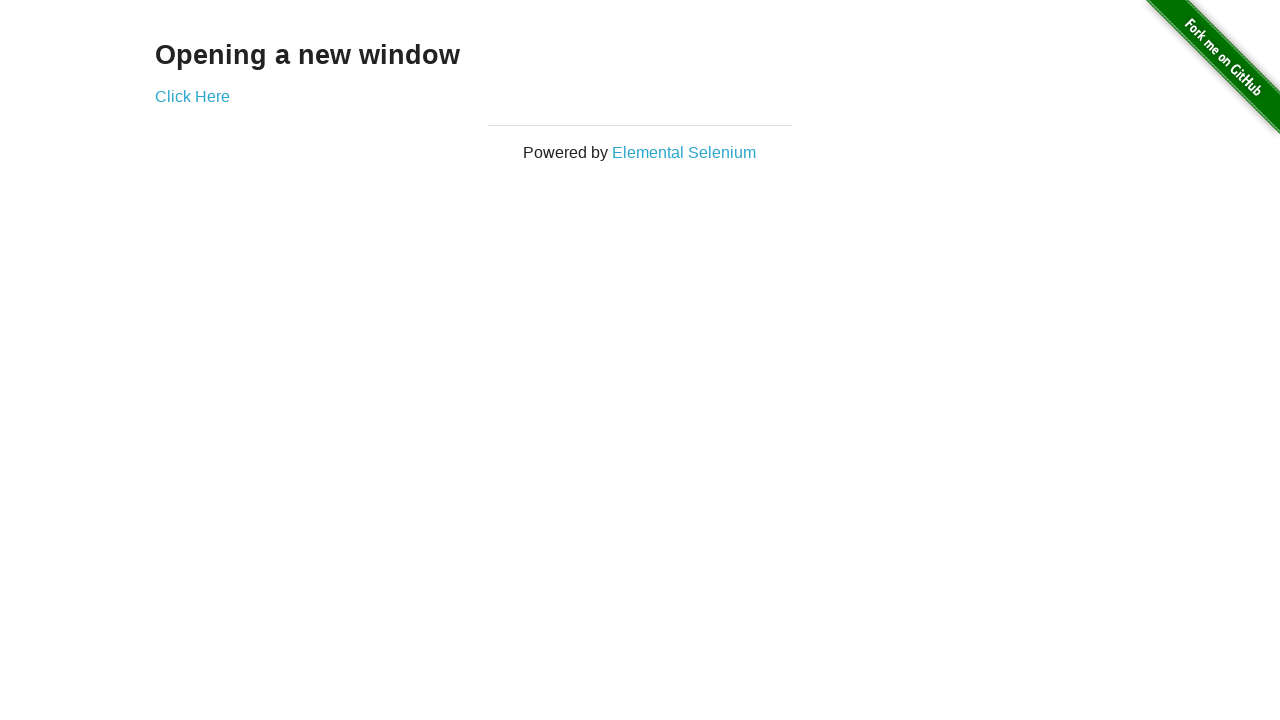

Clicked 'Click Here' link to open first new window at (192, 96) on xpath=//a[contains(text(),'Click Here')]
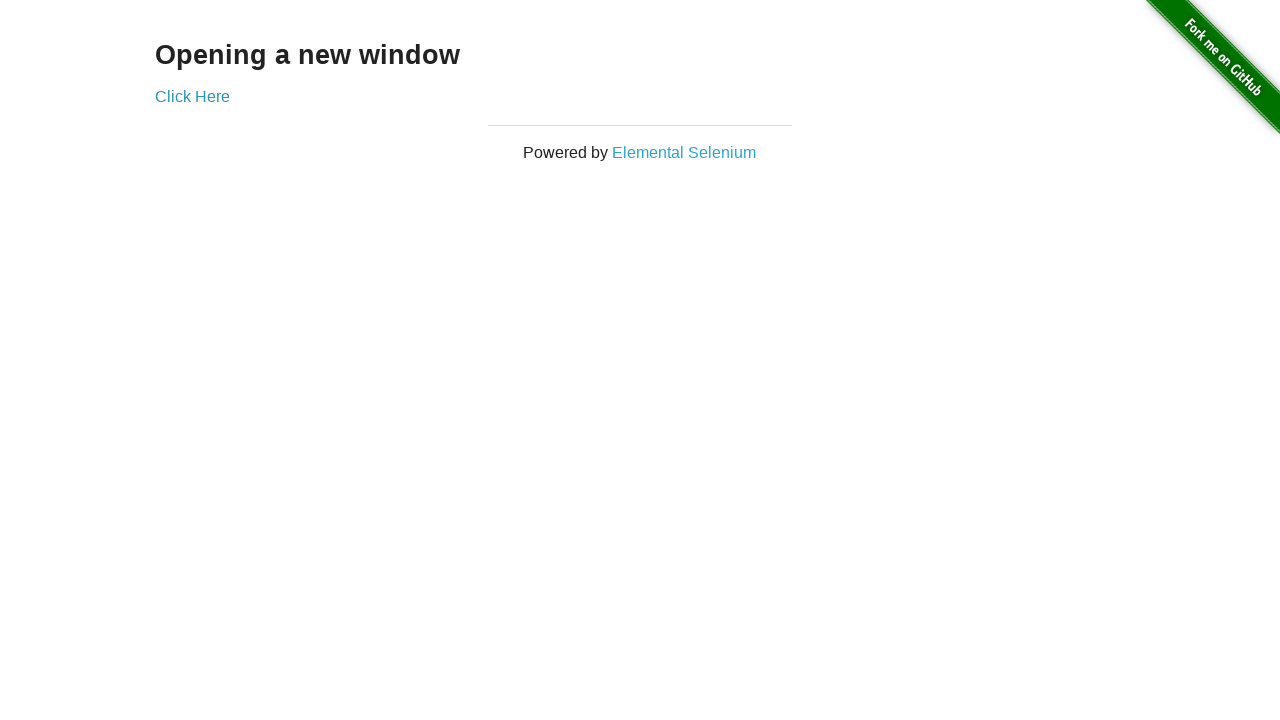

Clicked 'Click Here' link to open second new window at (192, 96) on xpath=//a[contains(text(),'Click Here')]
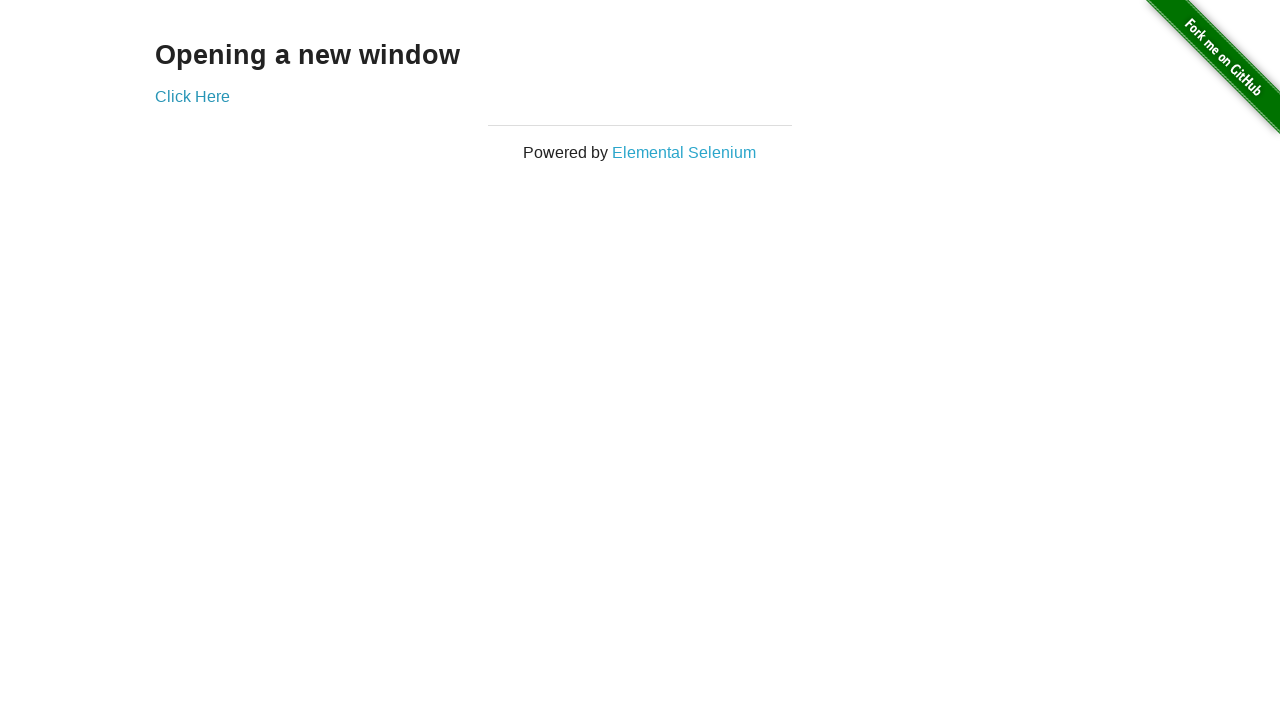

Clicked 'Click Here' link to open third new window at (192, 96) on xpath=//a[contains(text(),'Click Here')]
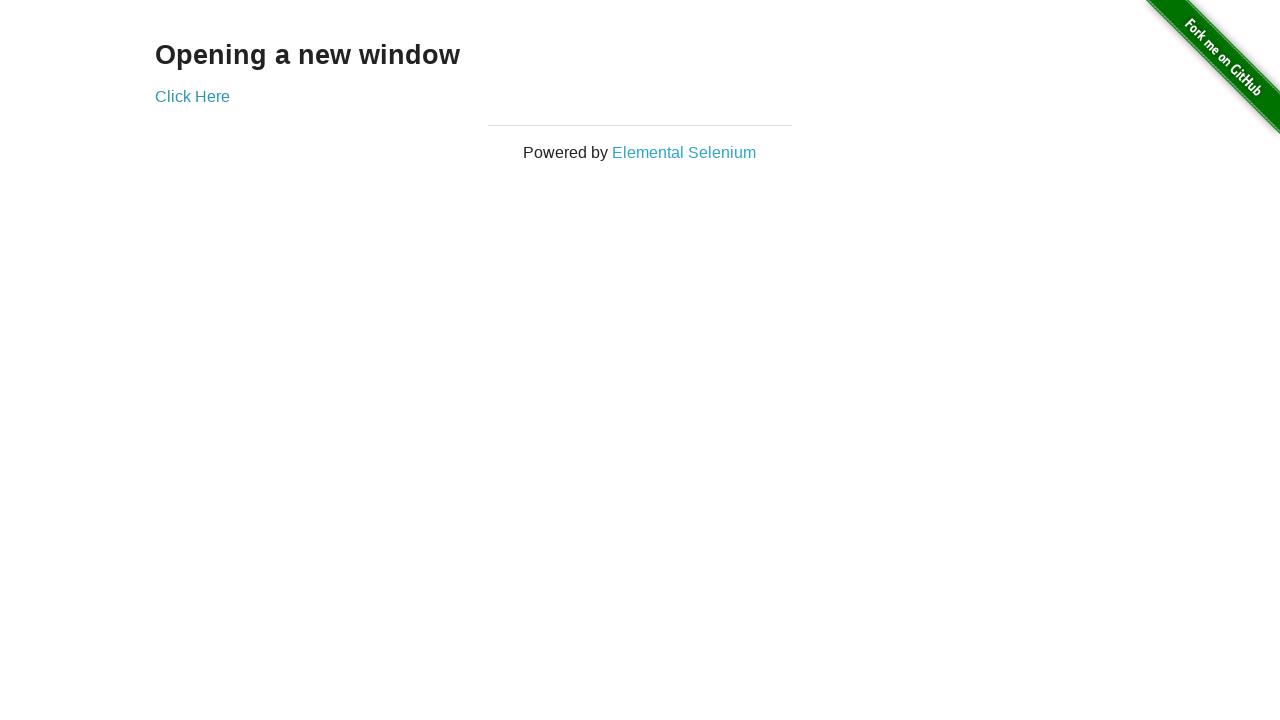

Clicked 'Click Here' link to open fourth new window at (192, 96) on xpath=//a[contains(text(),'Click Here')]
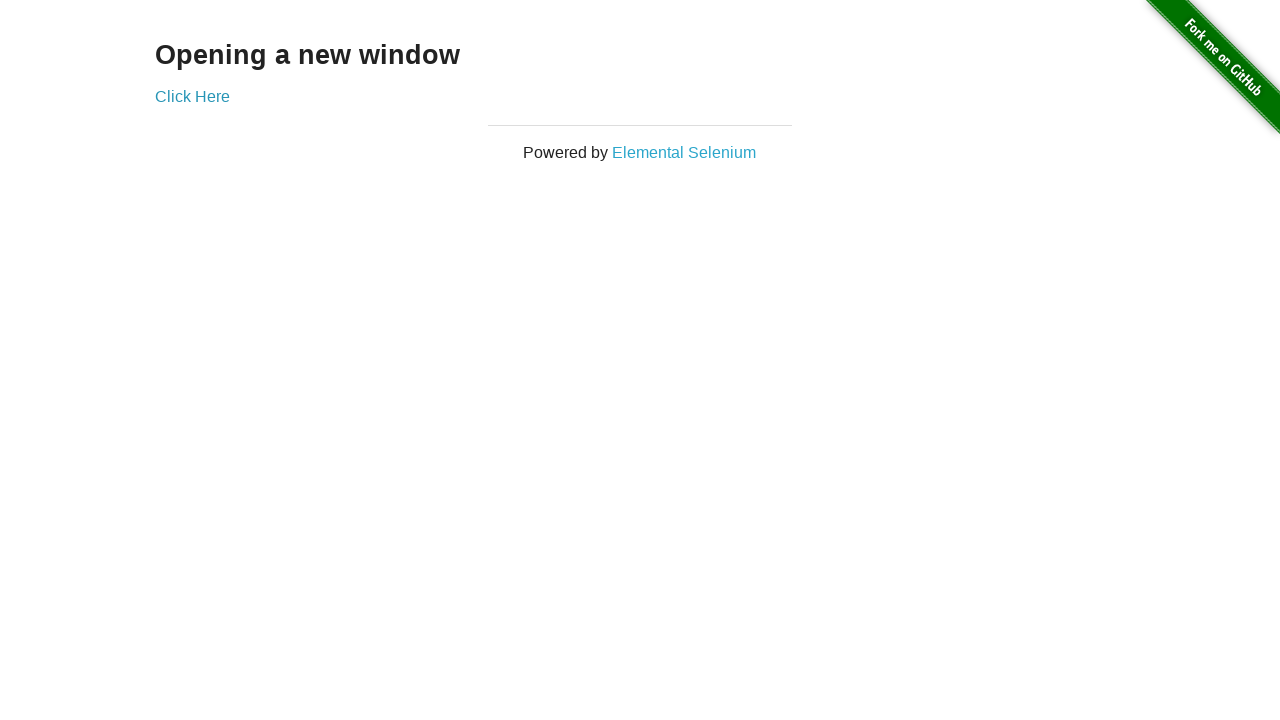

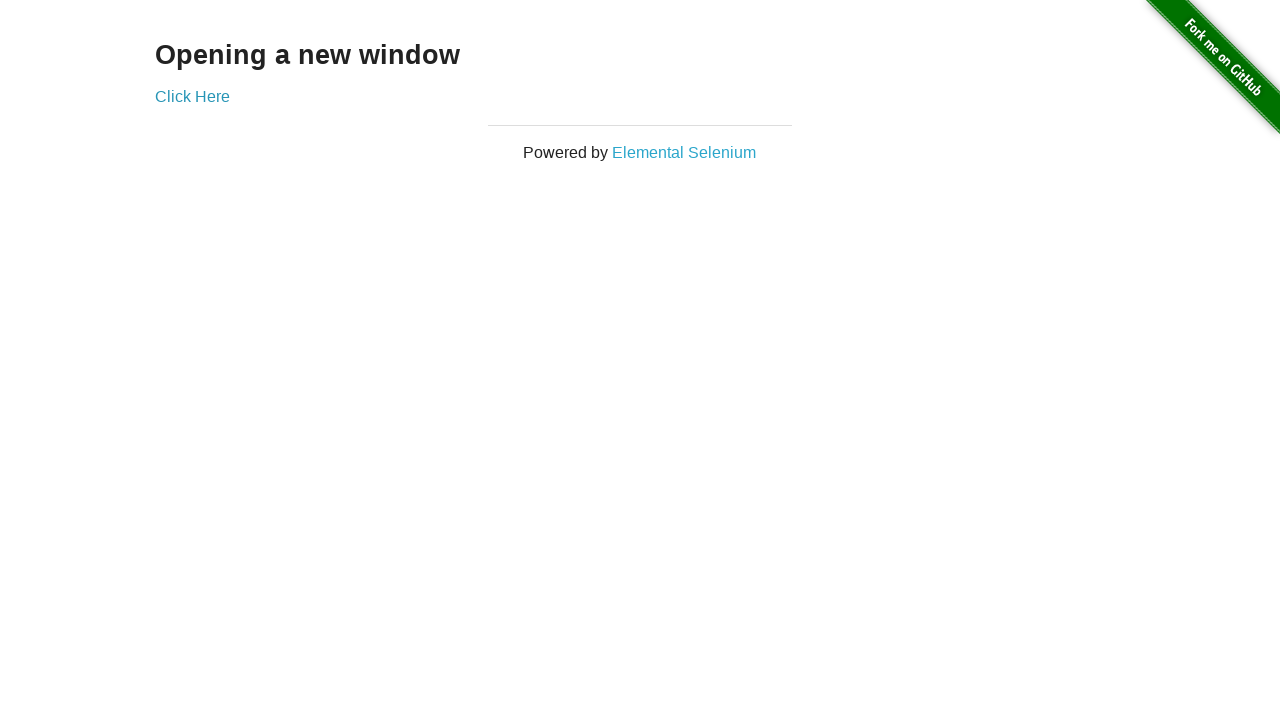